Tests the add to cart functionality on an e-commerce site by clicking on a product's "Add to cart" button and verifying the confirmation message appears.

Starting URL: https://www.automationexercise.com/

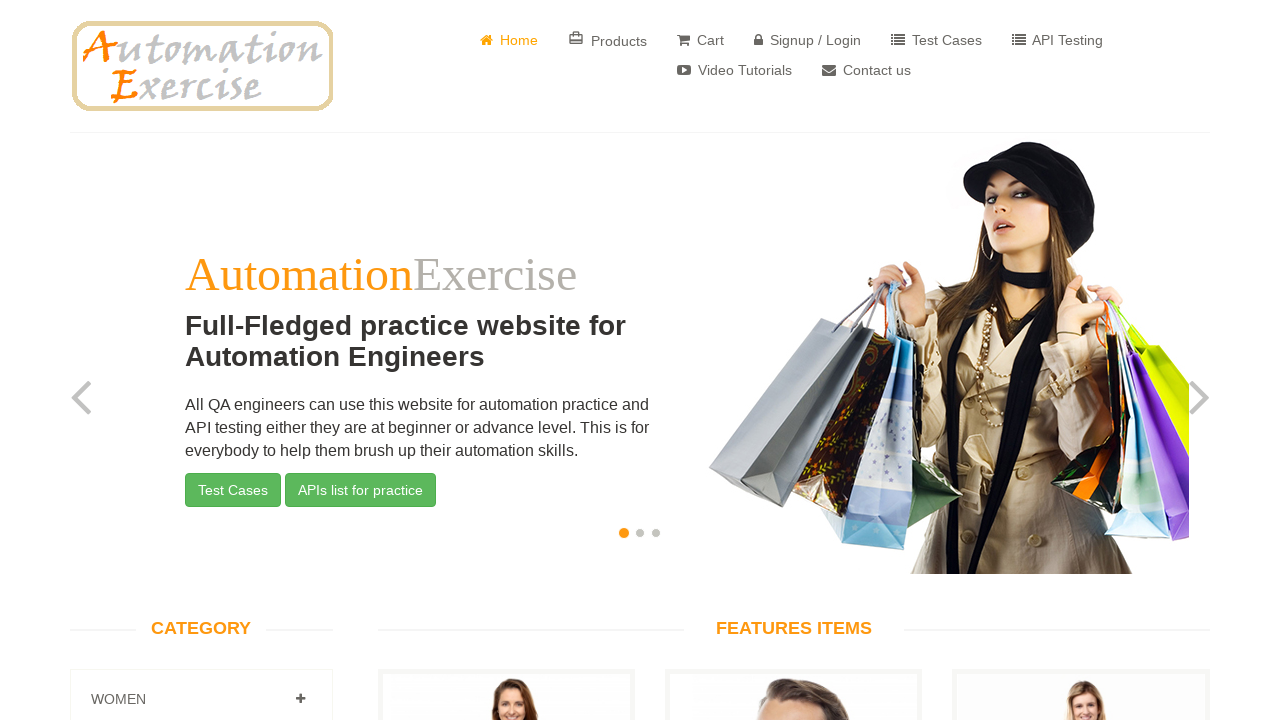

Clicked on first product's 'Add to cart' link at (506, 361) on xpath=/html/body/section[2]/div/div/div[2]/div[1]/div[2]/div/div[2]/ul/li/a
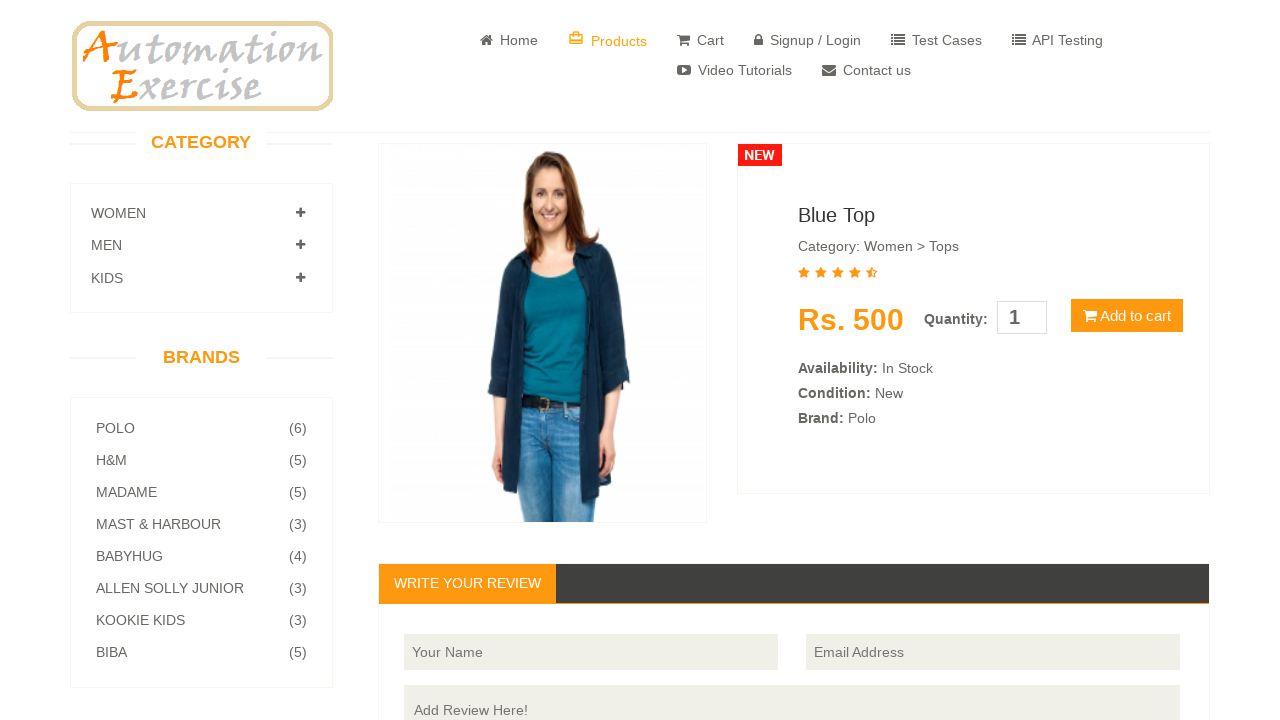

Clicked 'Add to cart' button in product modal at (1127, 316) on xpath=//section/div/div/div[2]/div[2]/div[2]/div/span/button
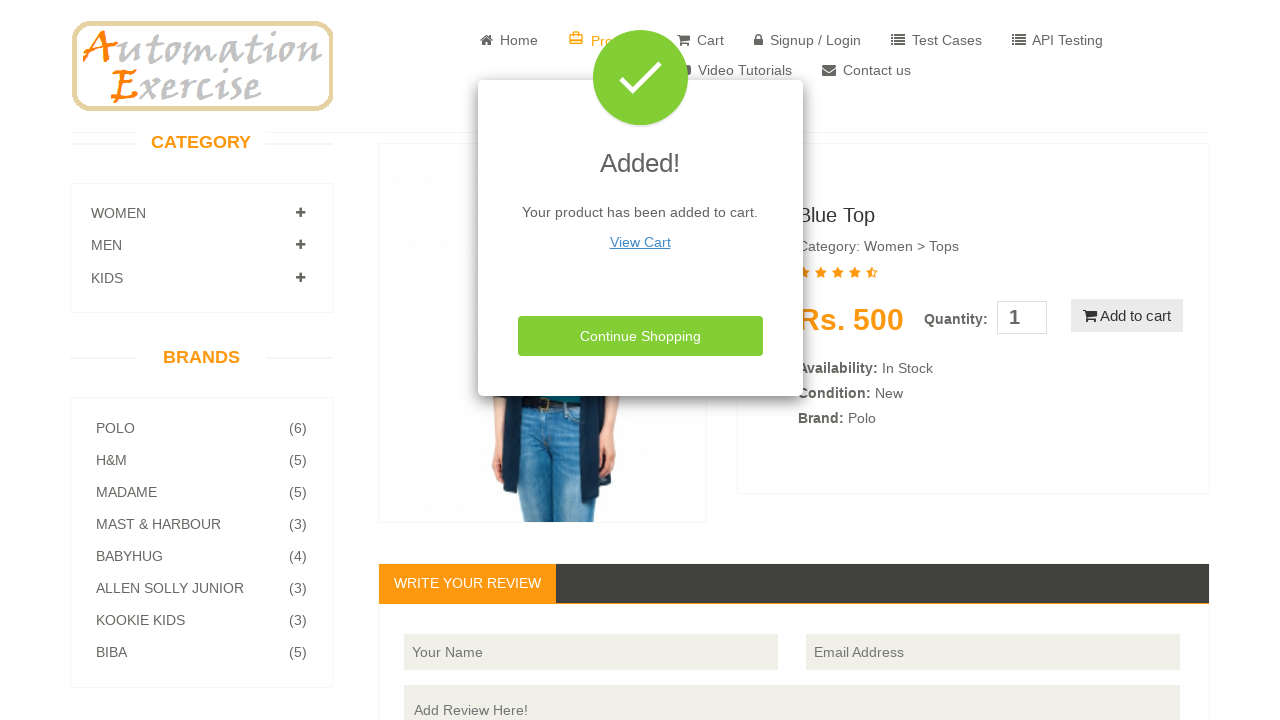

Waited 1 second for confirmation message to appear
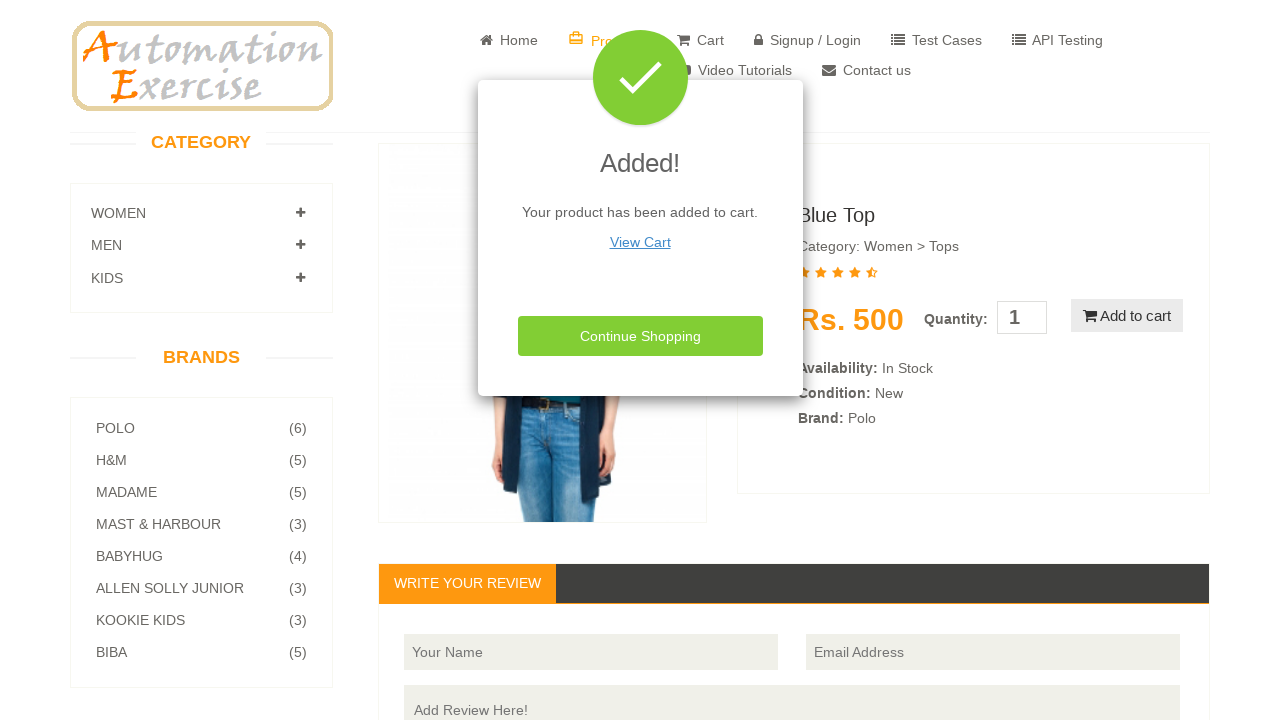

Located confirmation message element
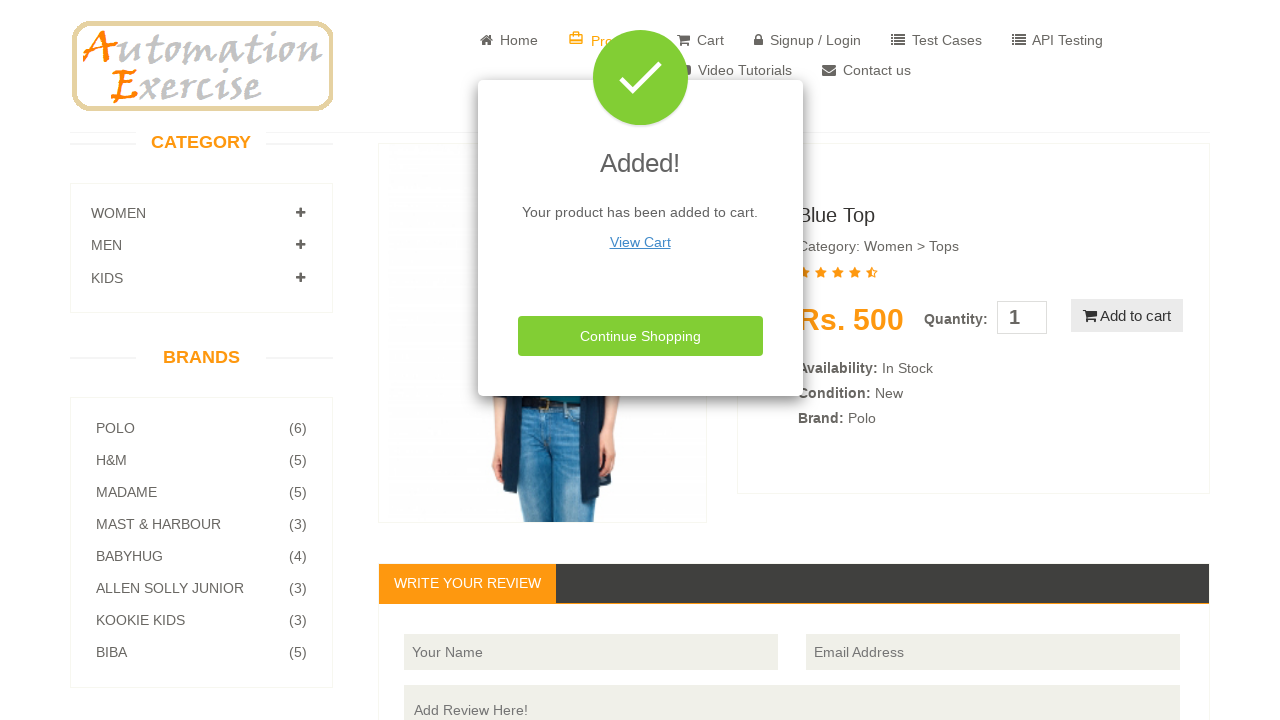

Verified 'Added!' confirmation message is displayed
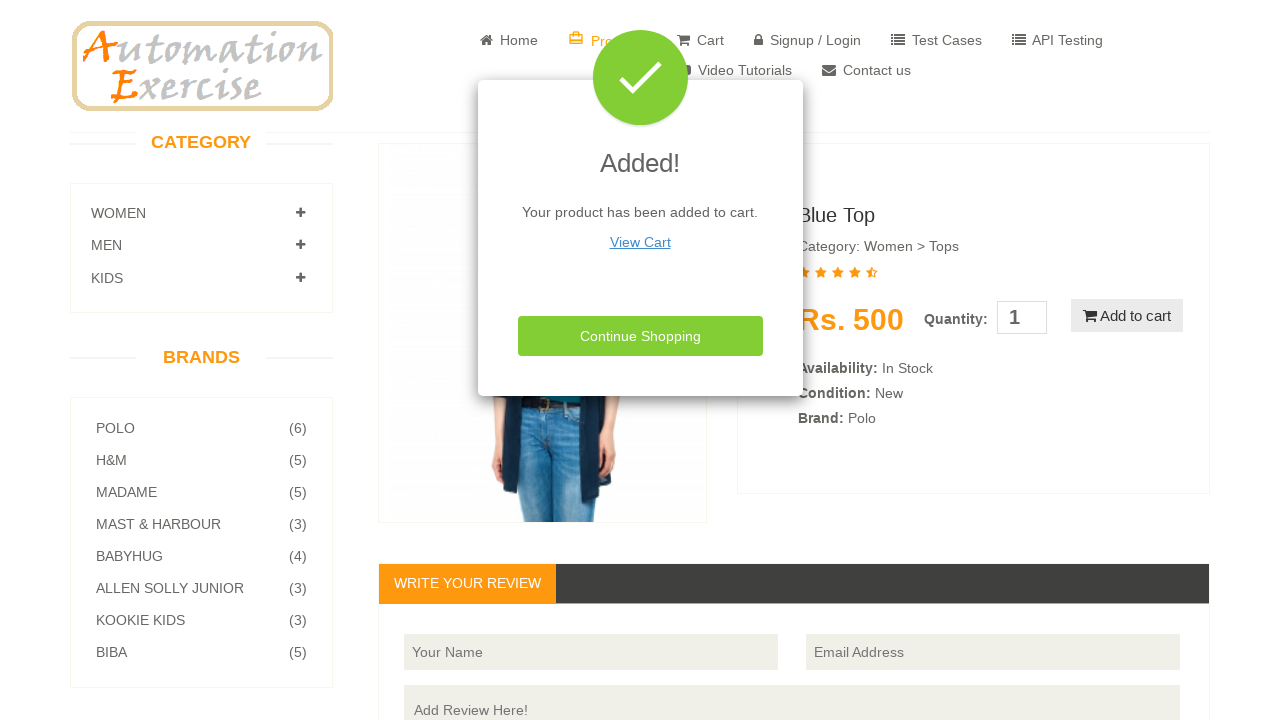

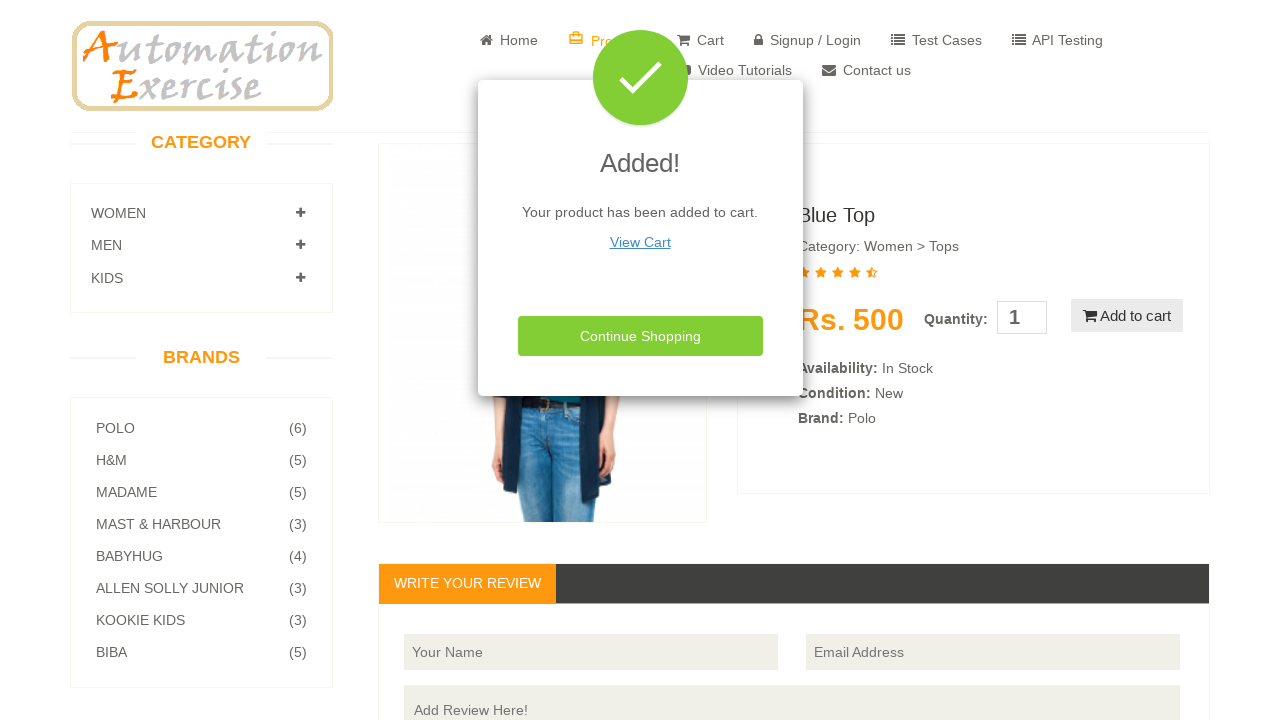